Tests the train search functionality on erail.in by entering source and destination stations, selecting date option, and submitting the search to view available trains.

Starting URL: https://erail.in/

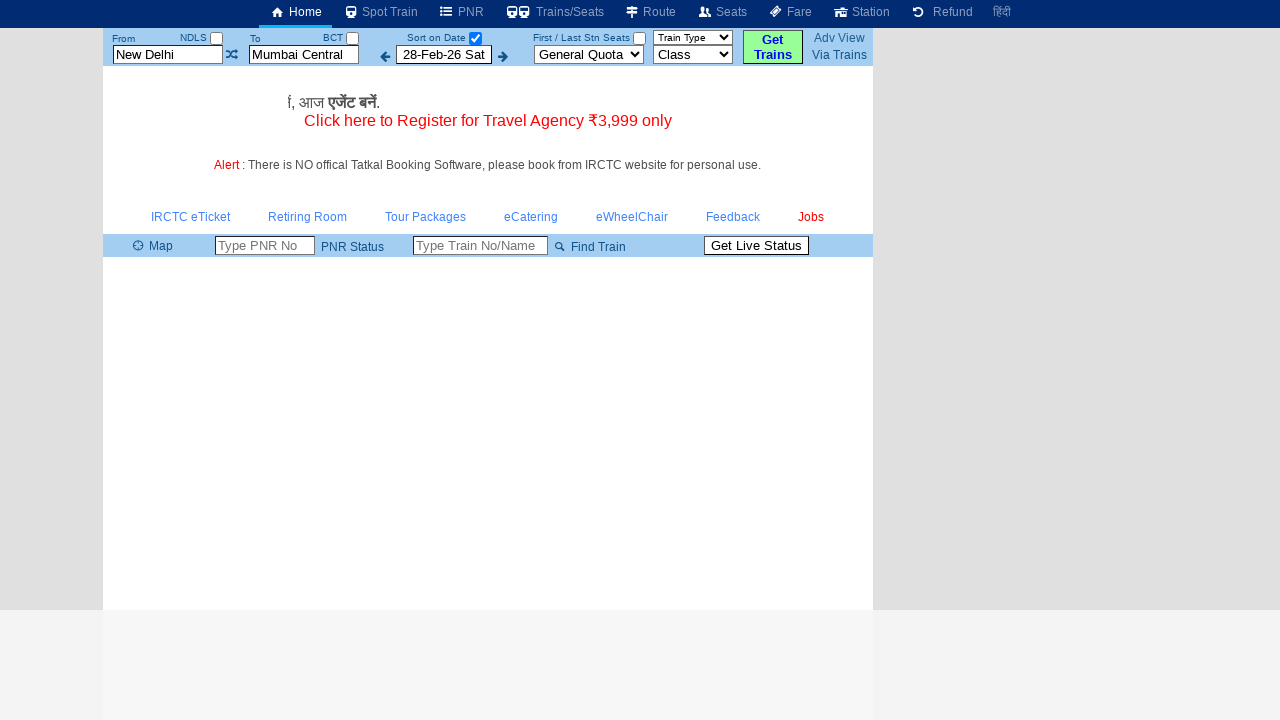

Cleared source station input field on #txtStationFrom
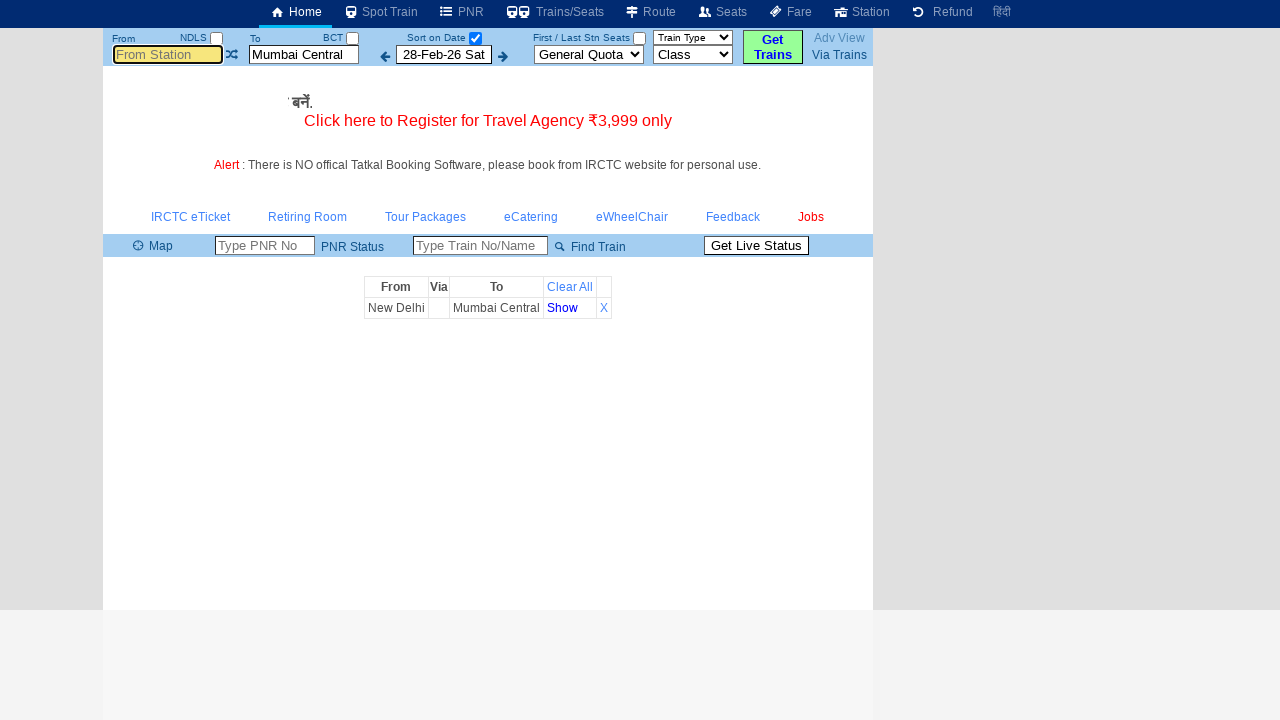

Filled source station with 'Chennai Egmore' on #txtStationFrom
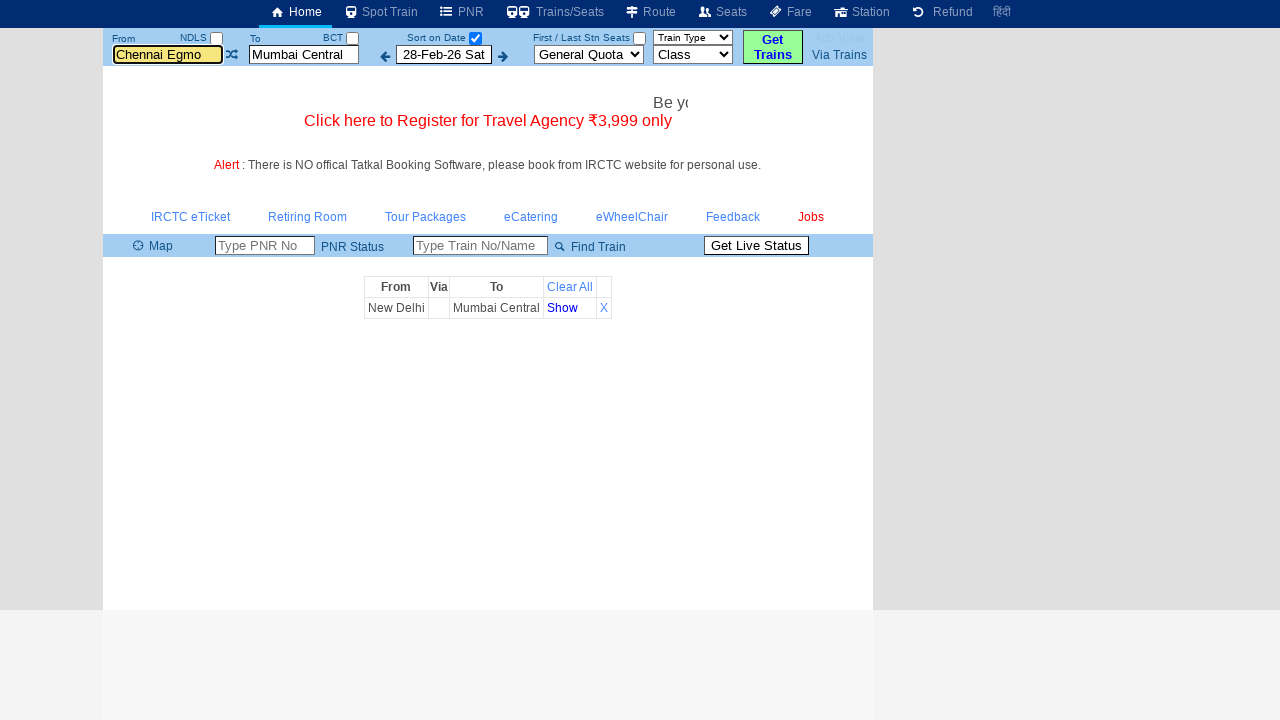

Pressed Tab to move from source station field on #txtStationFrom
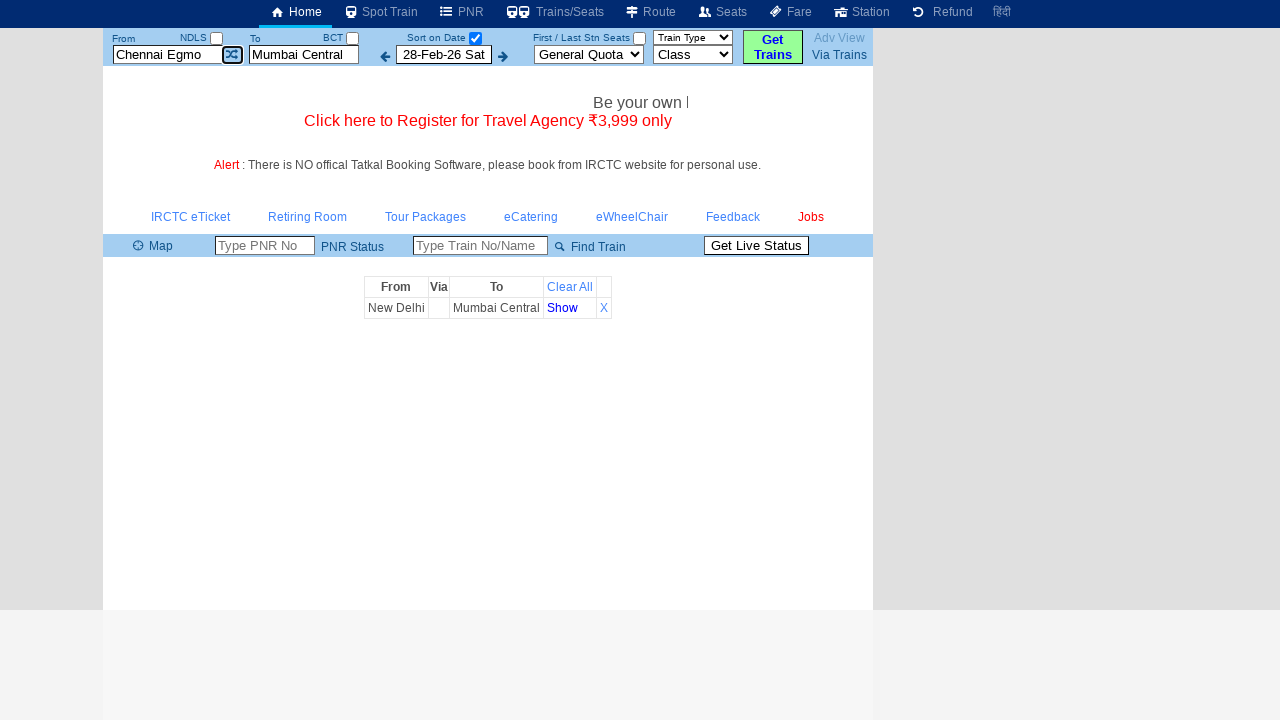

Cleared destination station input field on #txtStationTo
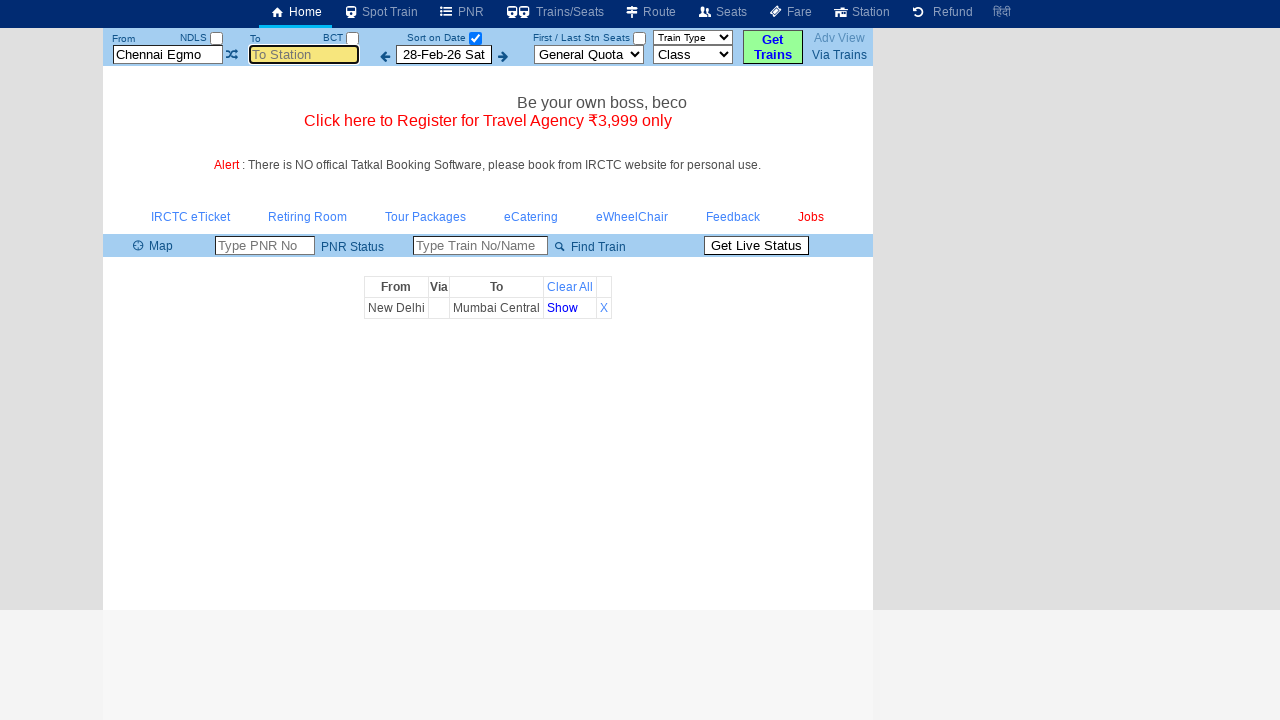

Filled destination station with 'mdu' on #txtStationTo
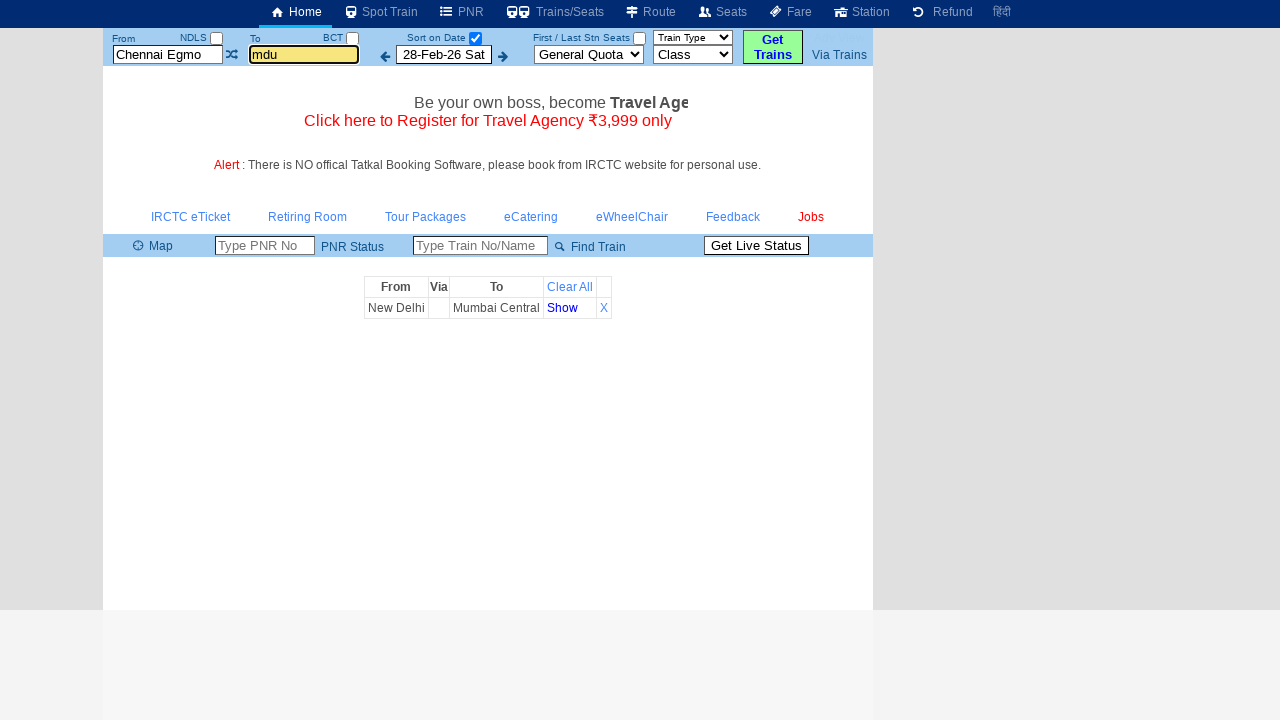

Pressed Tab to move from destination station field on #txtStationTo
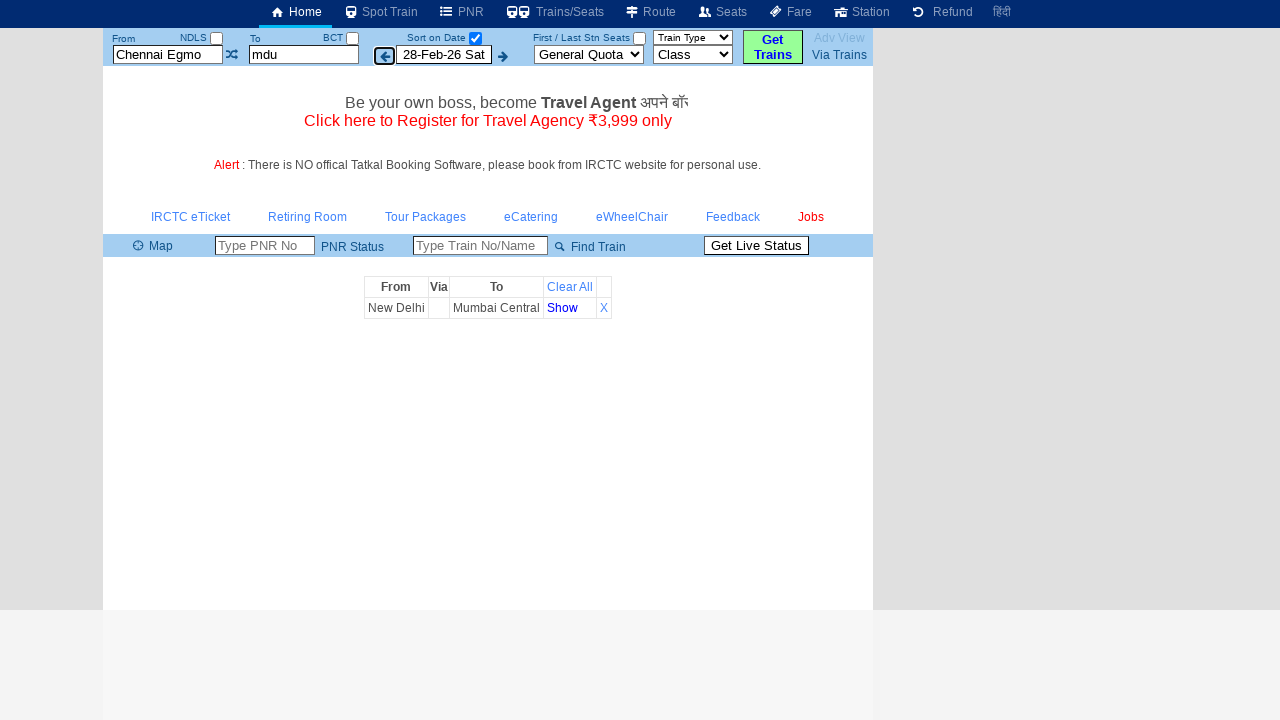

Clicked the date selection checkbox at (475, 38) on #chkSelectDateOnly
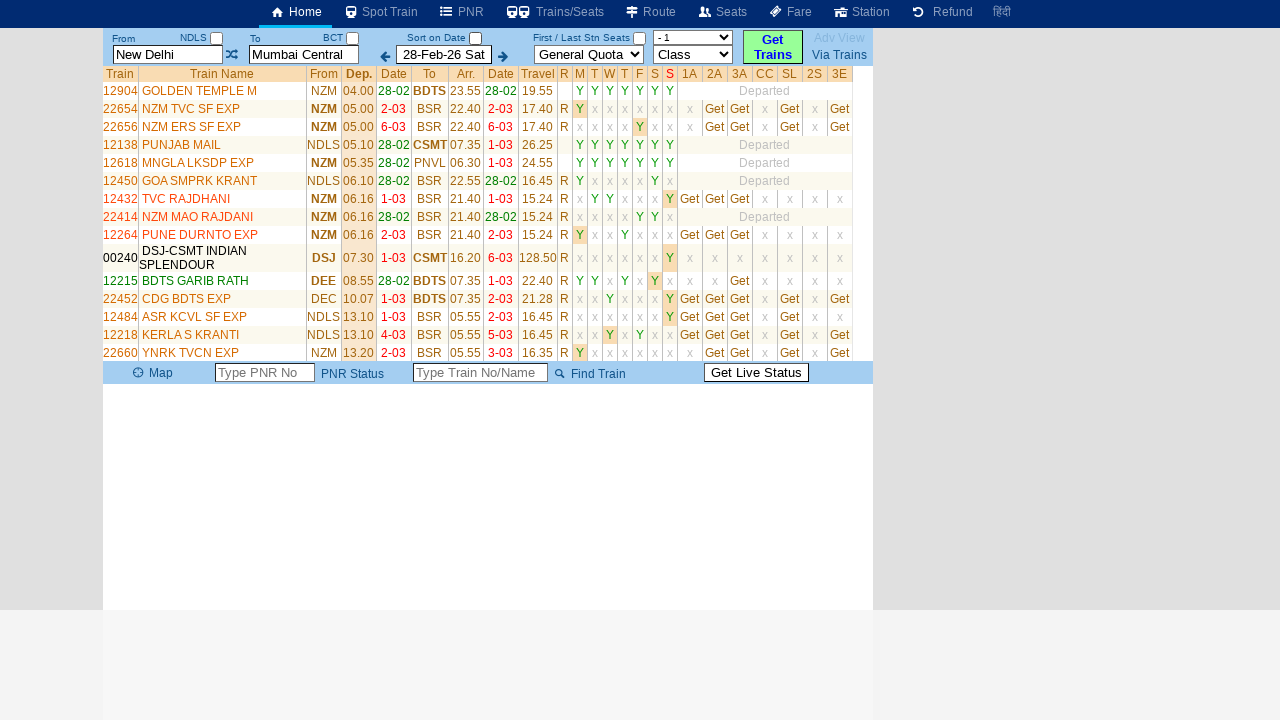

Waited 2 seconds for page to process
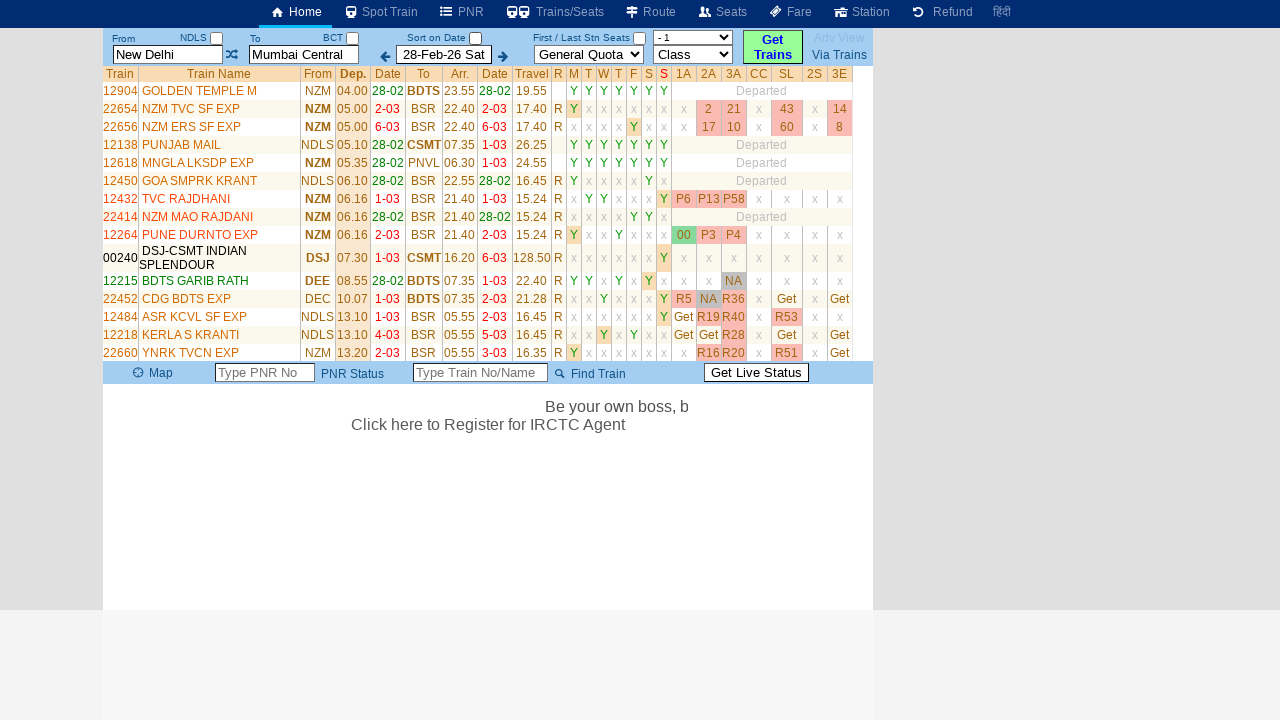

Clicked search button to submit train search at (773, 47) on #buttonFromTo
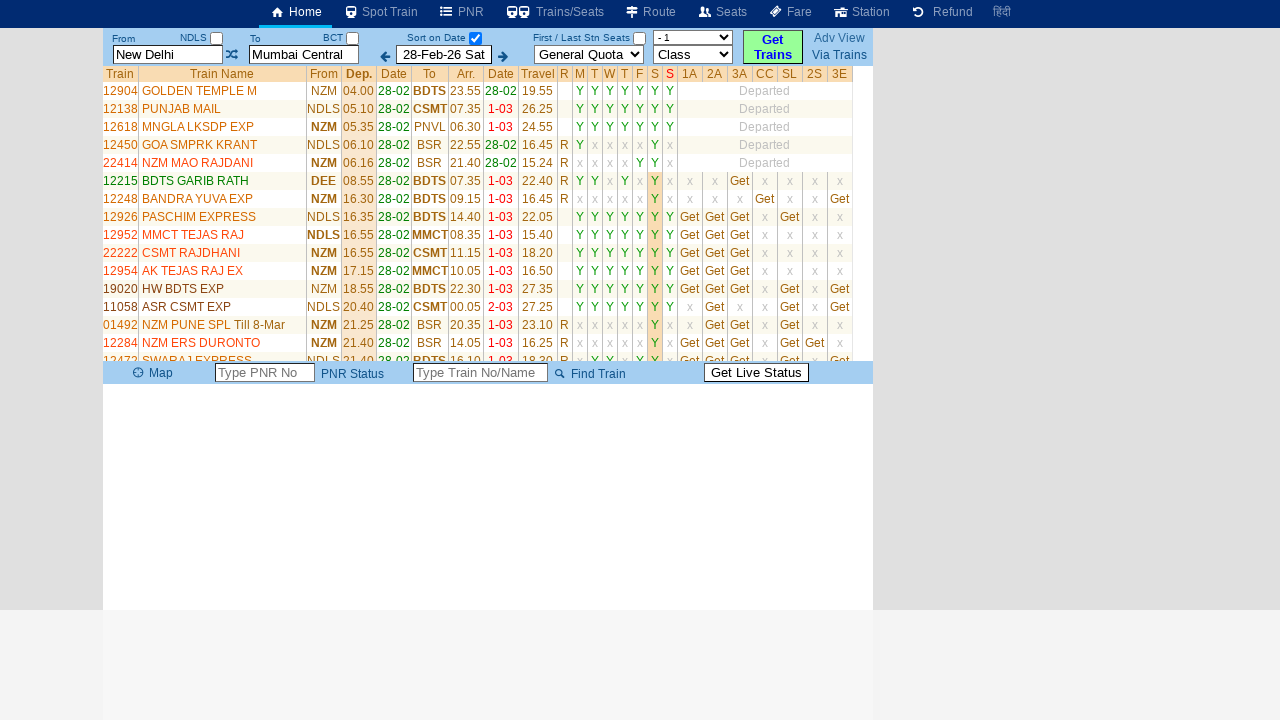

Search results table loaded with available trains
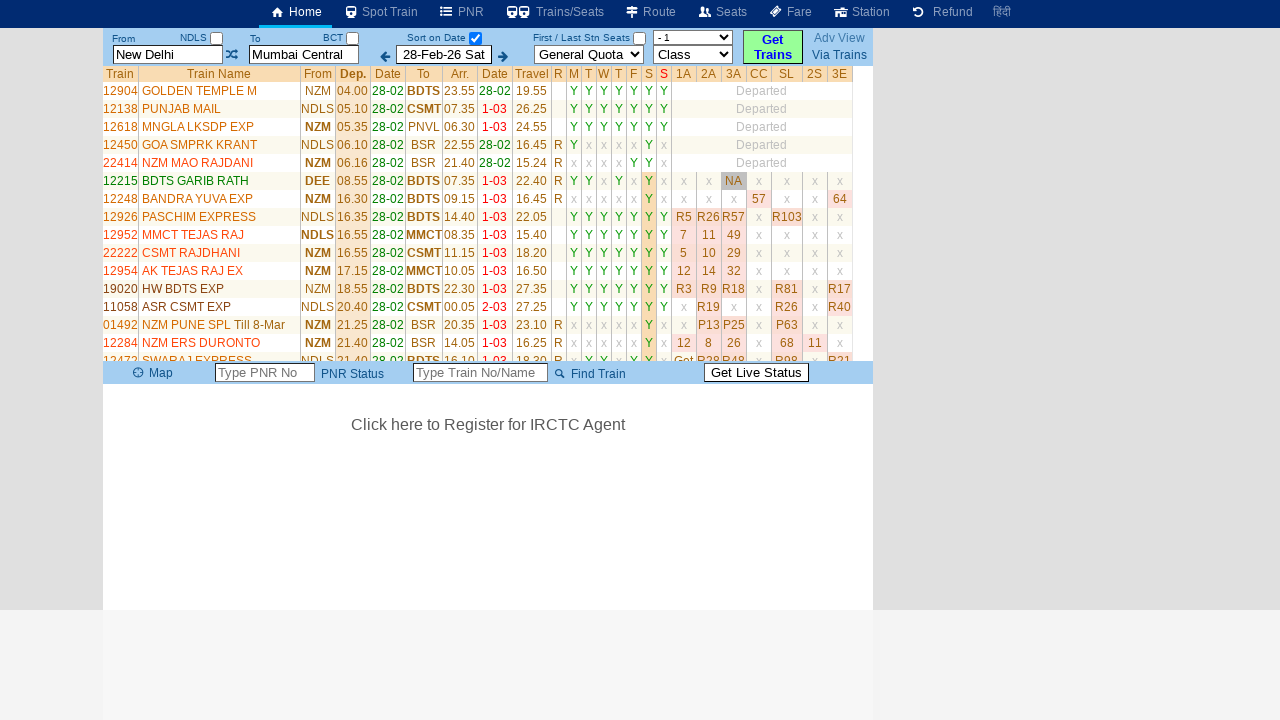

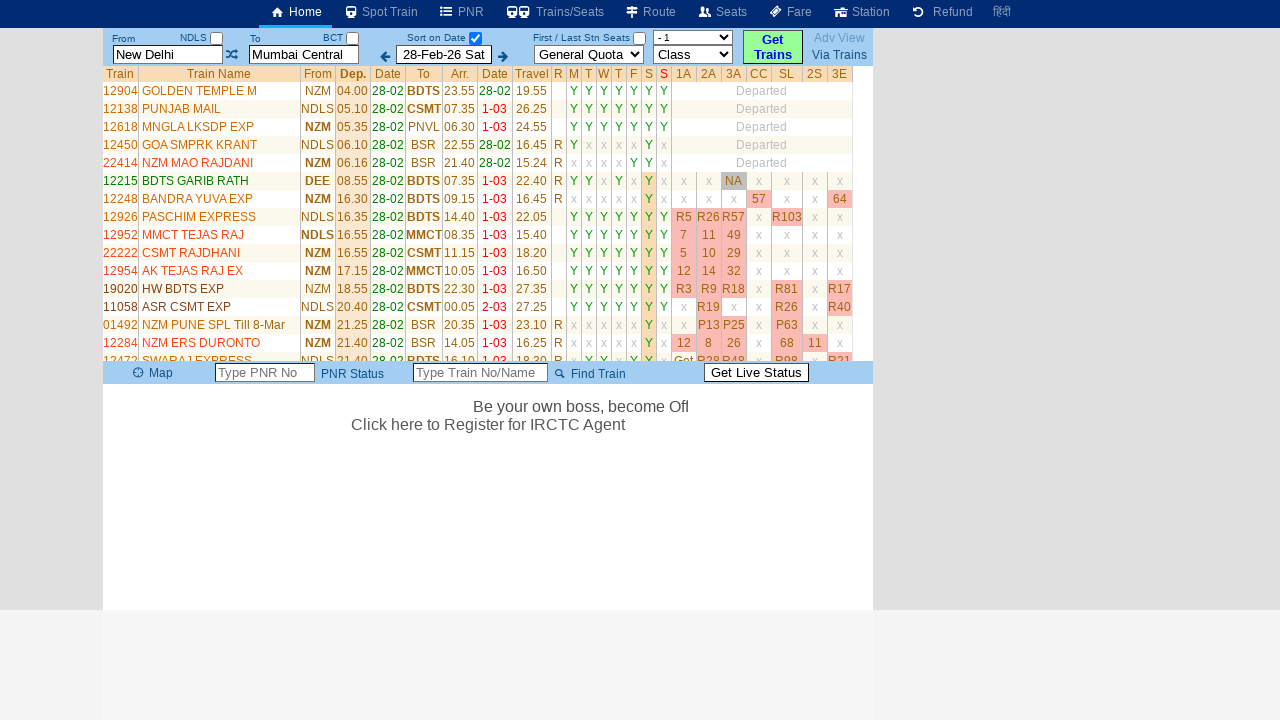